Tests dynamic loading functionality by clicking a start button and waiting for the hidden content to become visible after loading completes.

Starting URL: https://the-internet.herokuapp.com/dynamic_loading/1

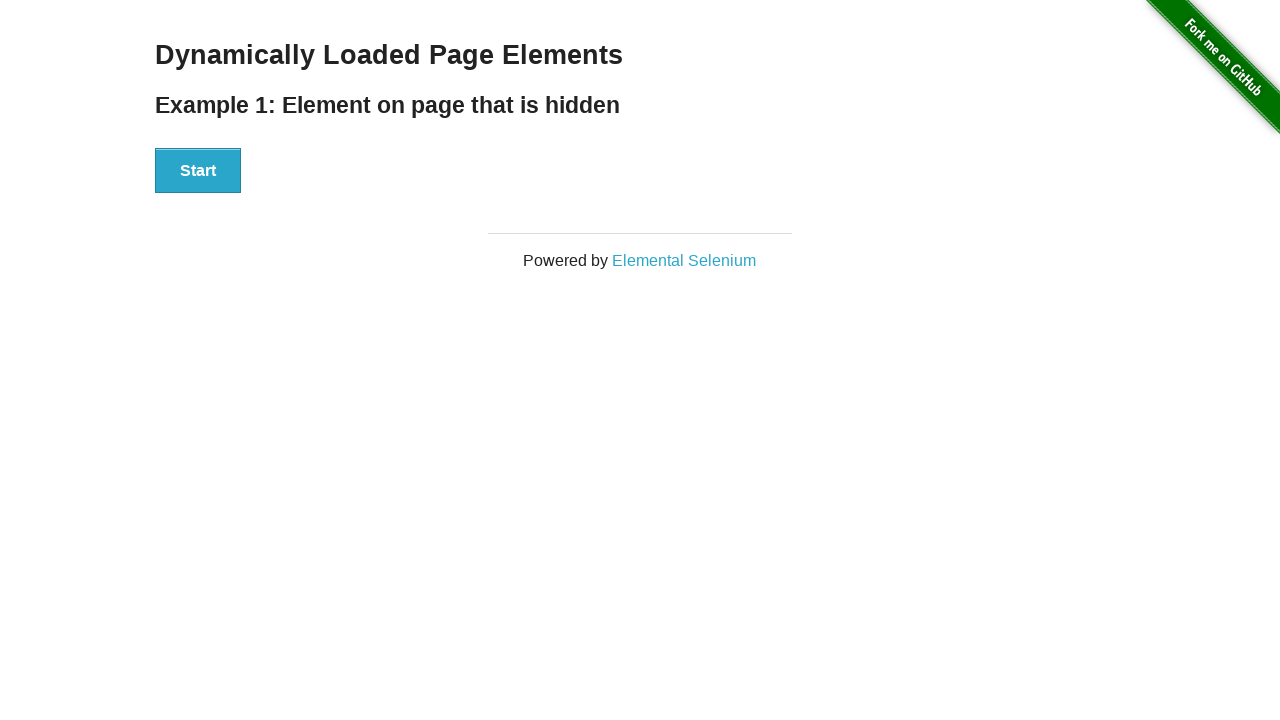

Clicked start button to initiate dynamic loading at (198, 171) on #start button
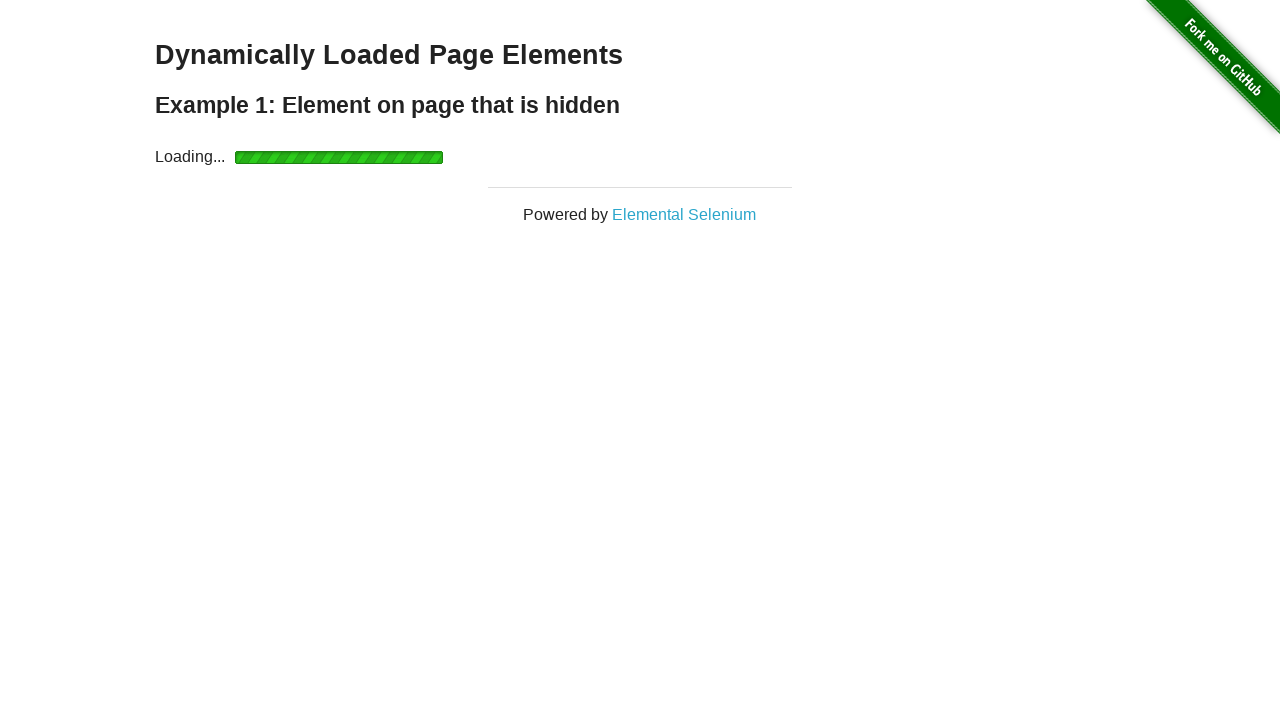

Waited for finish element to become visible after loading completes
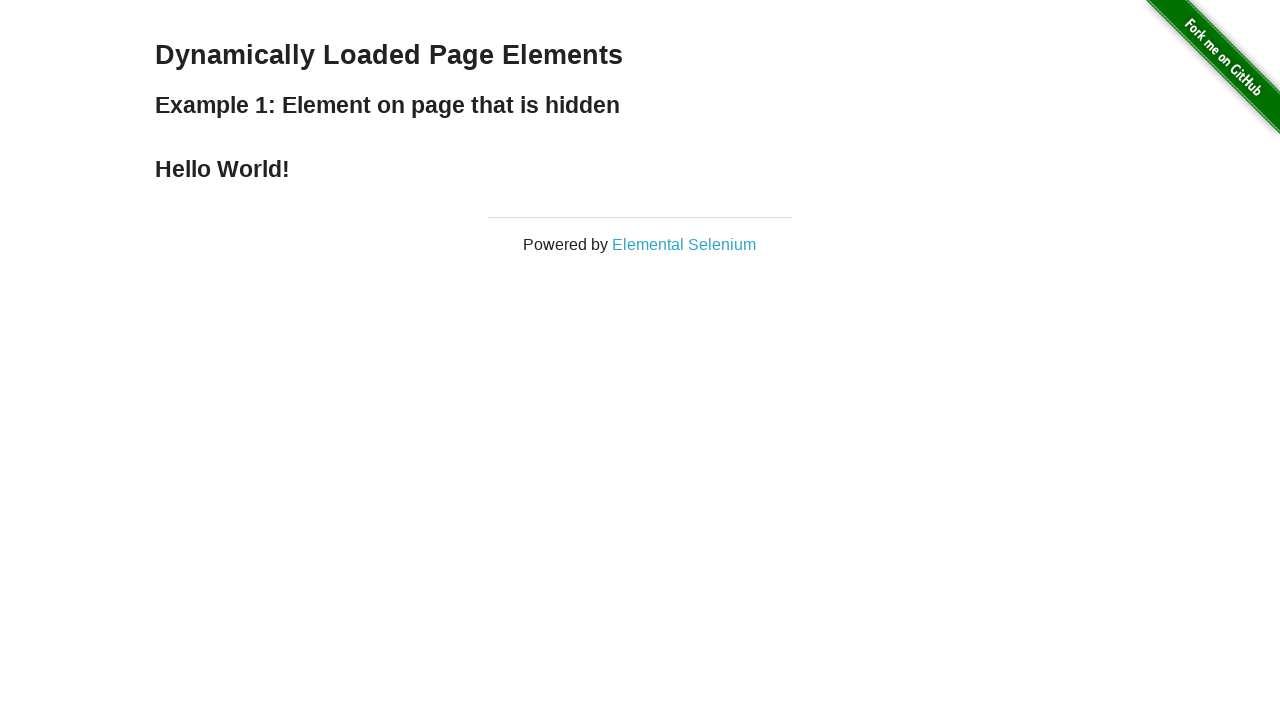

Verified finish element is visible and loaded content is displayed
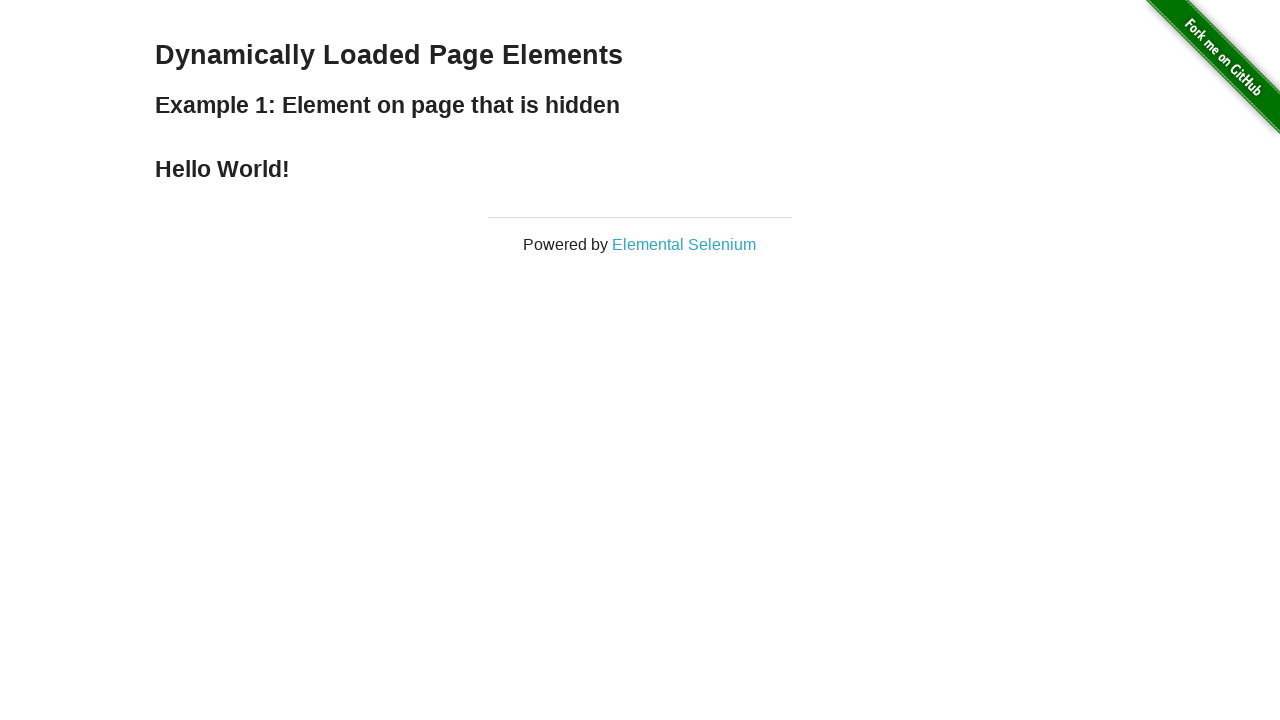

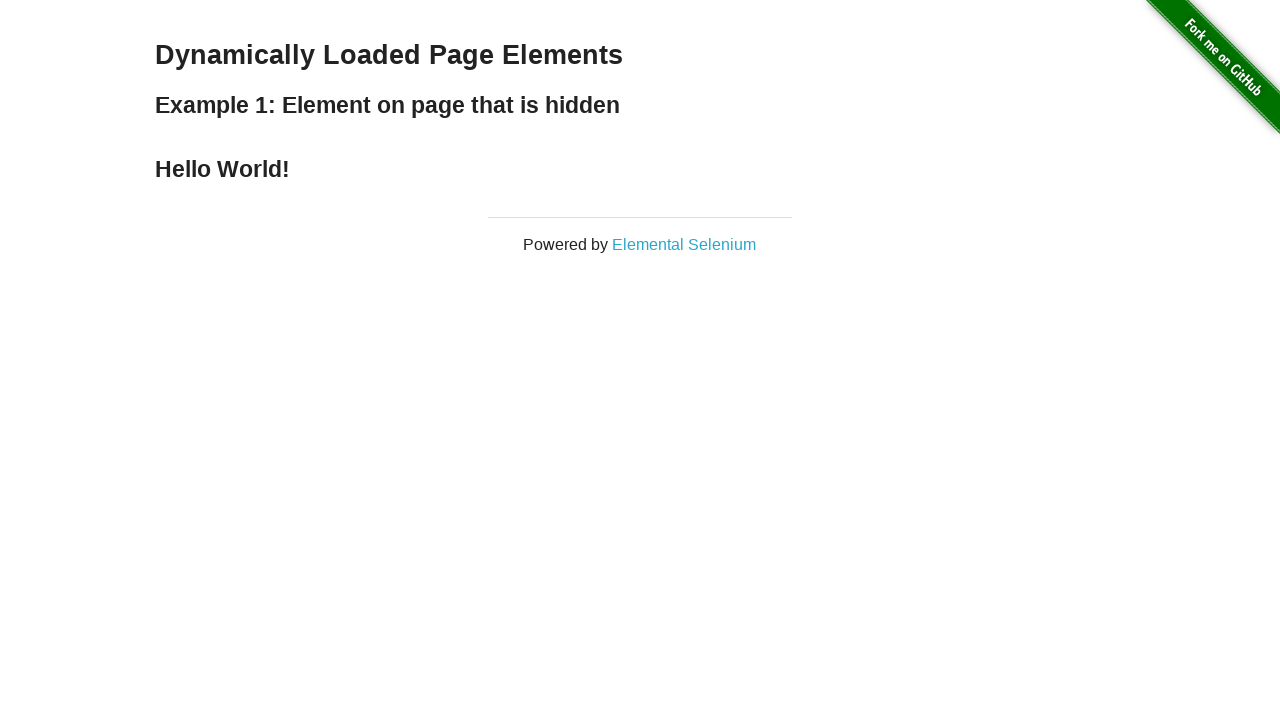